Tests drag and drop functionality by dragging an element to a target div

Starting URL: https://seleniumbase.io/other/drag_and_drop

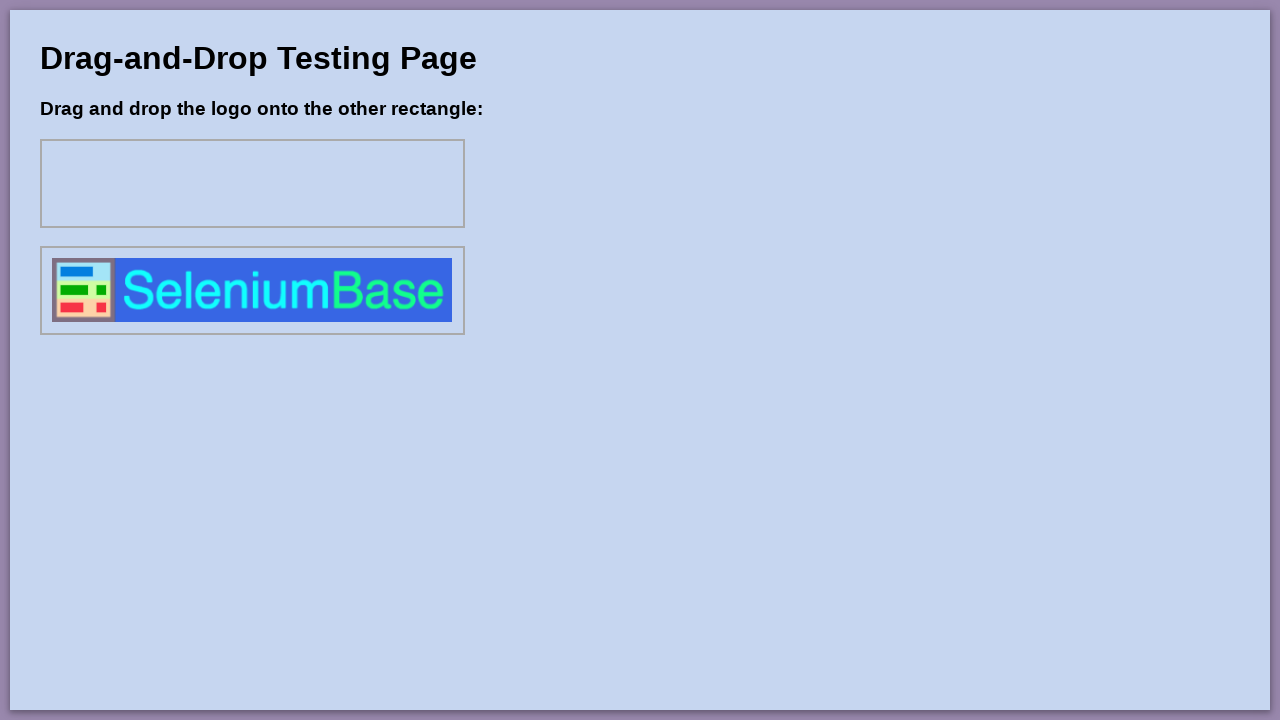

Waited for draggable element (#drag1) to load
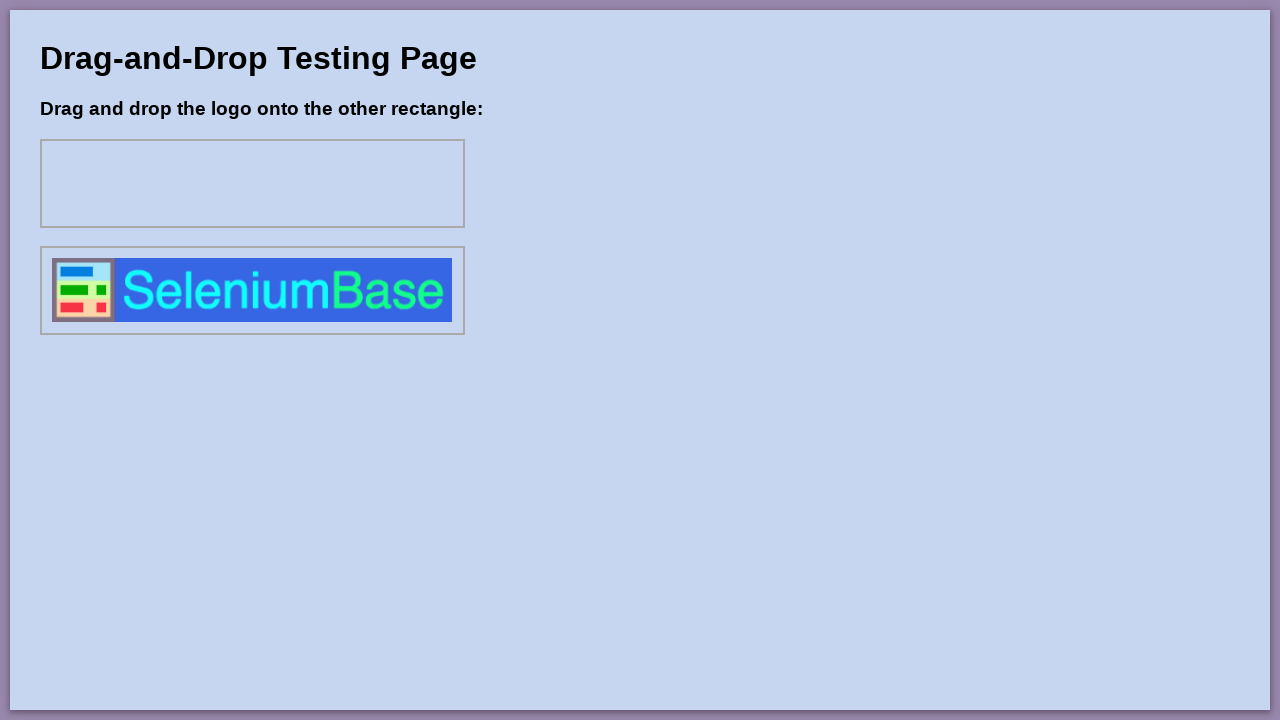

Located draggable source element (#drag1)
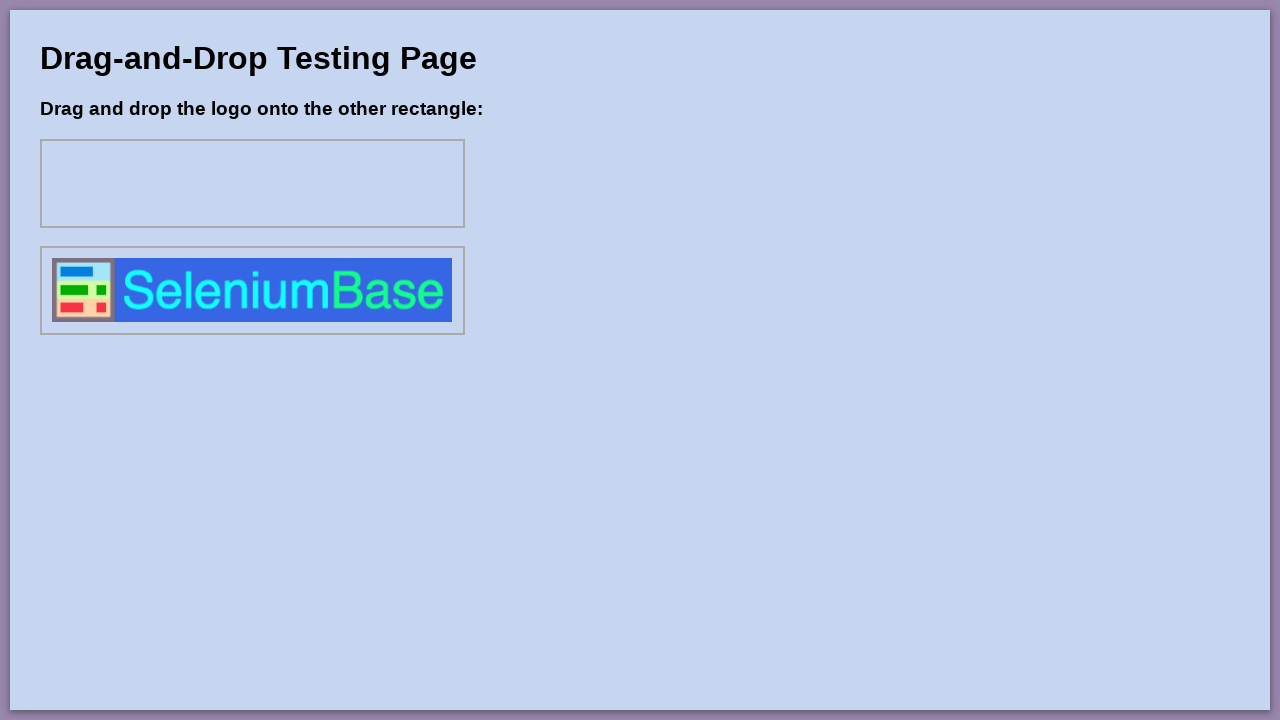

Located target drop zone (#div1)
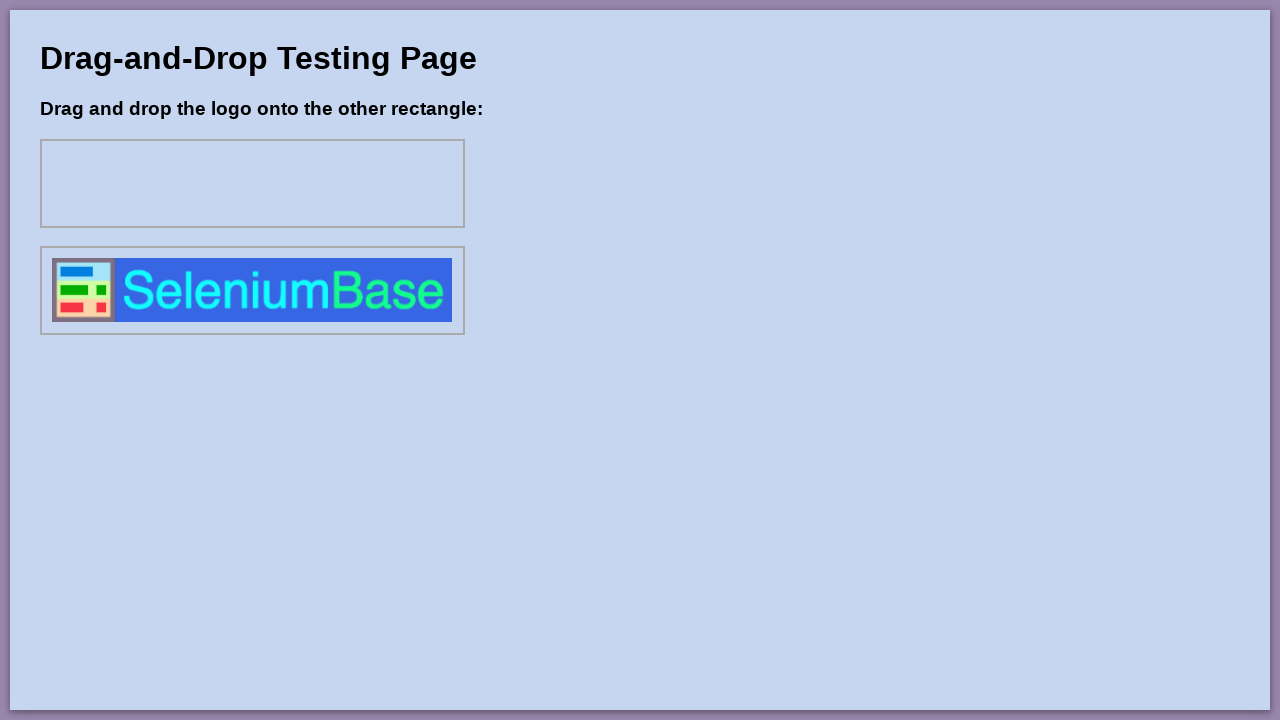

Dragged element from source to target div - drag and drop completed at (252, 184)
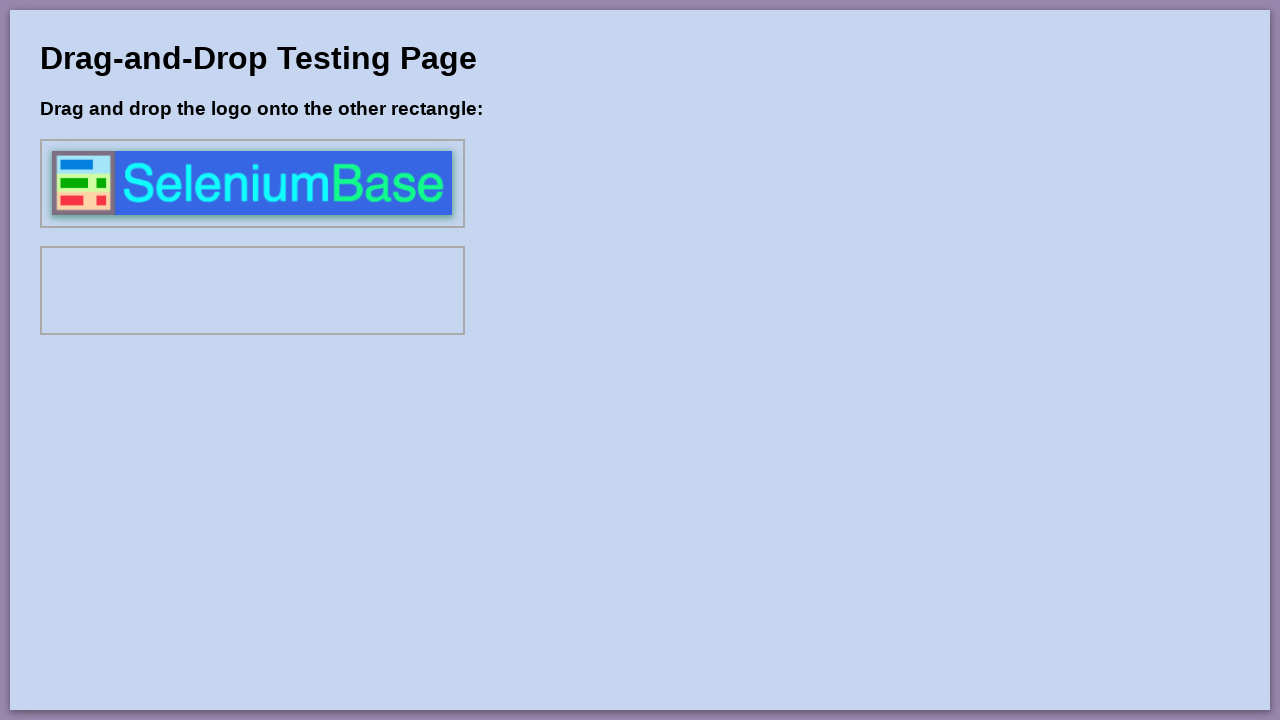

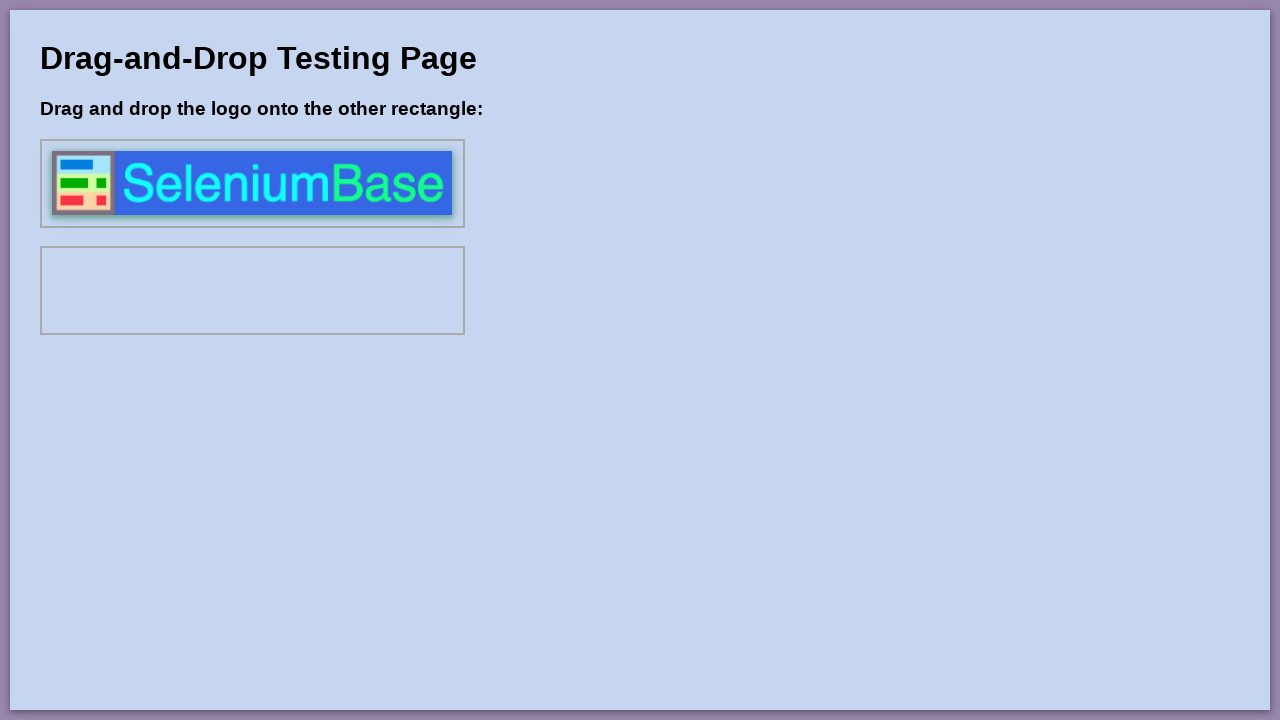